Tests form filling including text inputs, checkbox, dropdown selection, and form submission with success message verification

Starting URL: https://rahulshettyacademy.com/angularpractice/

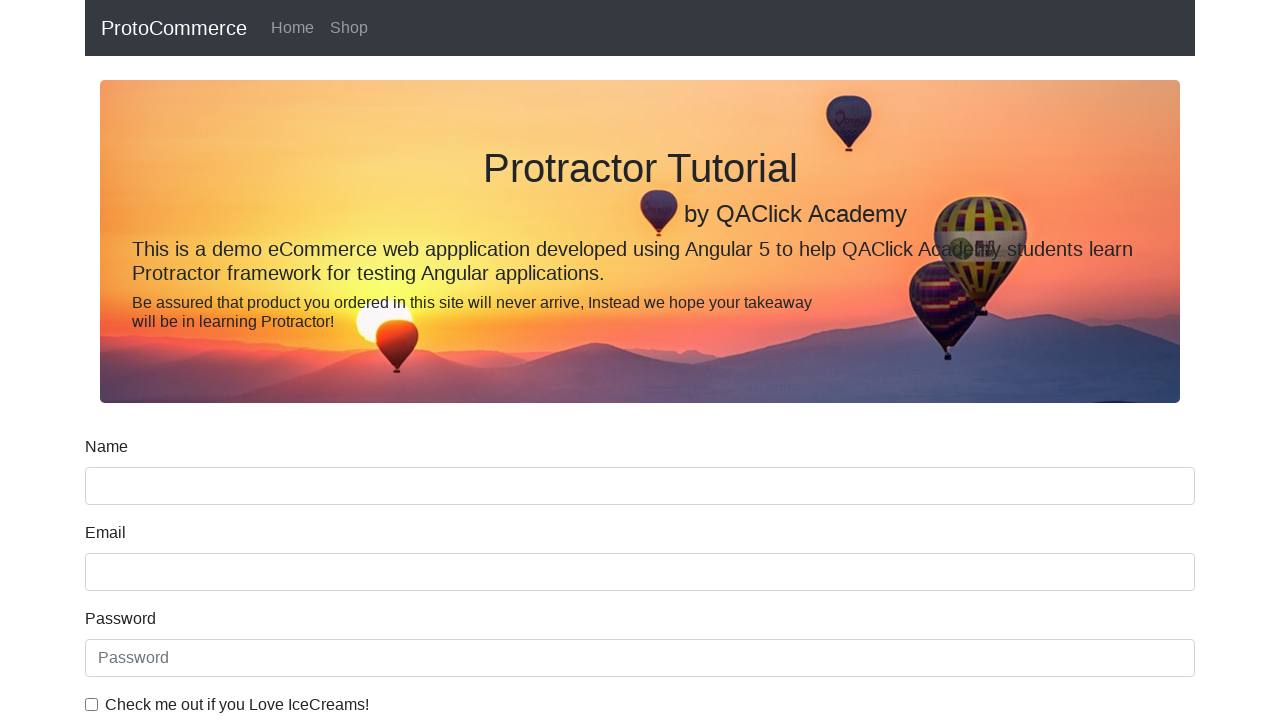

Filled name field with 'Rahul' on input[name='name']
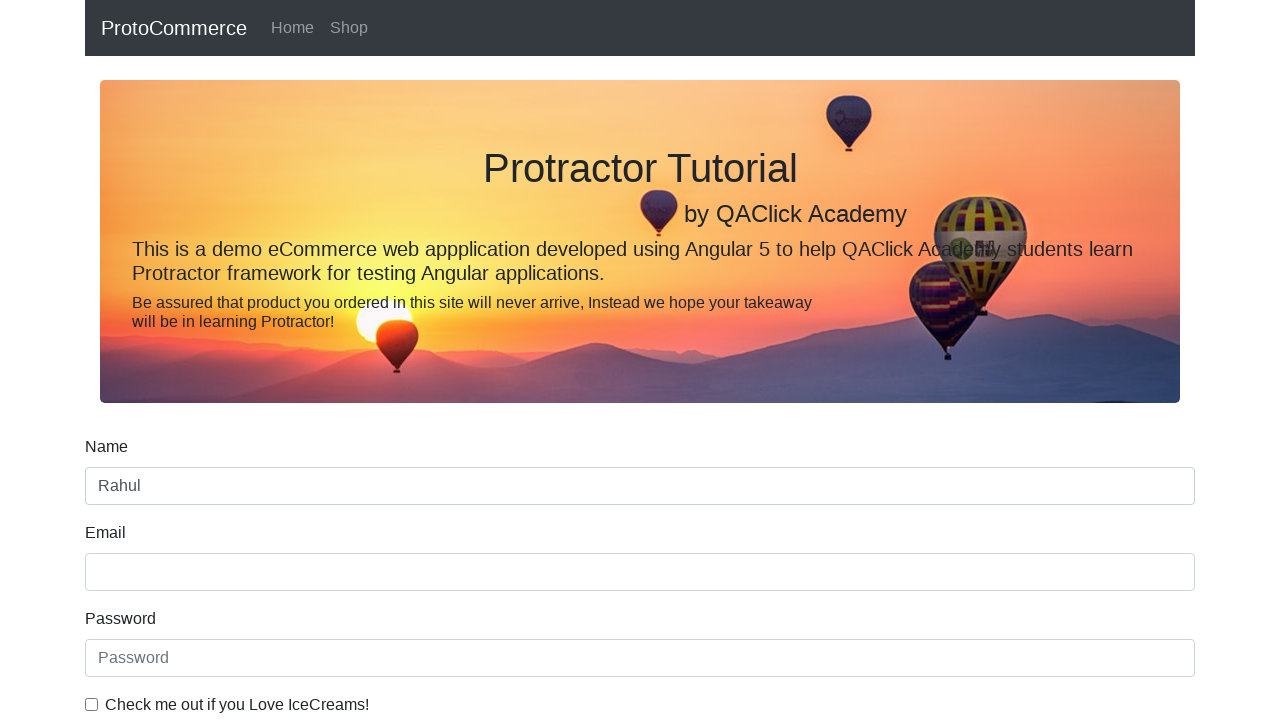

Filled email field with 'Shetty' on input[name='email']
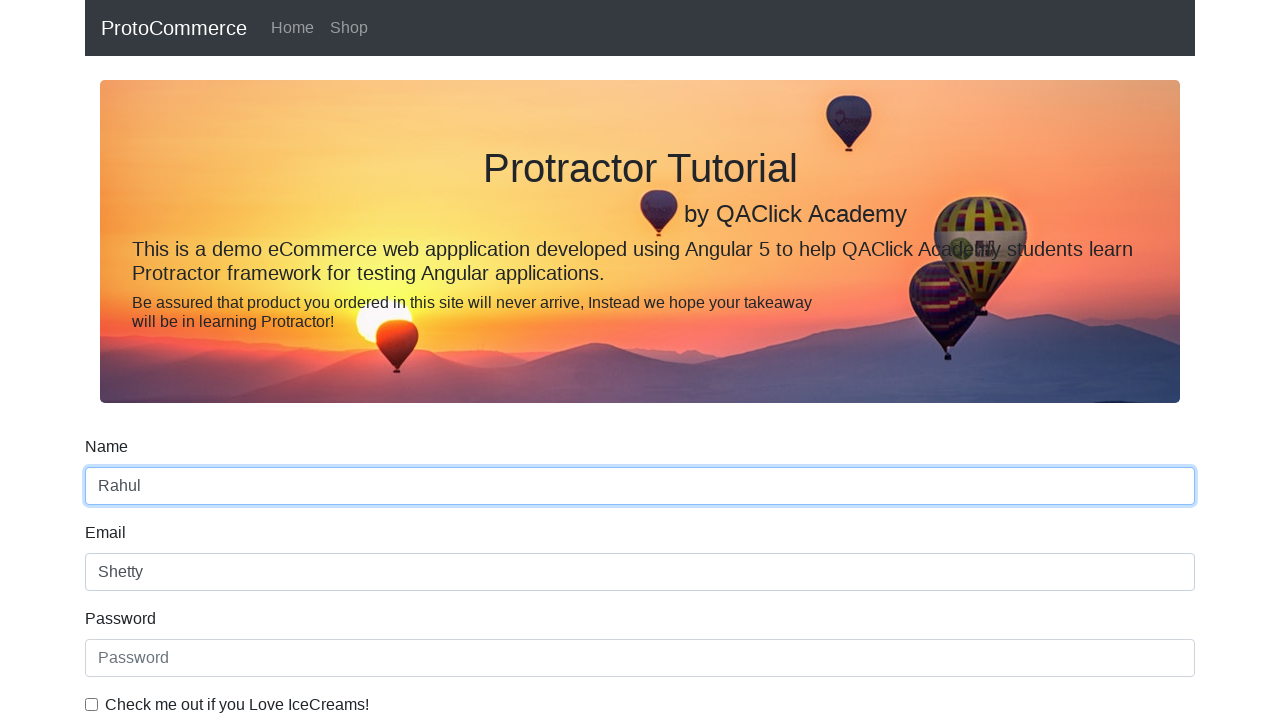

Checked the checkbox at (92, 704) on #exampleCheck1
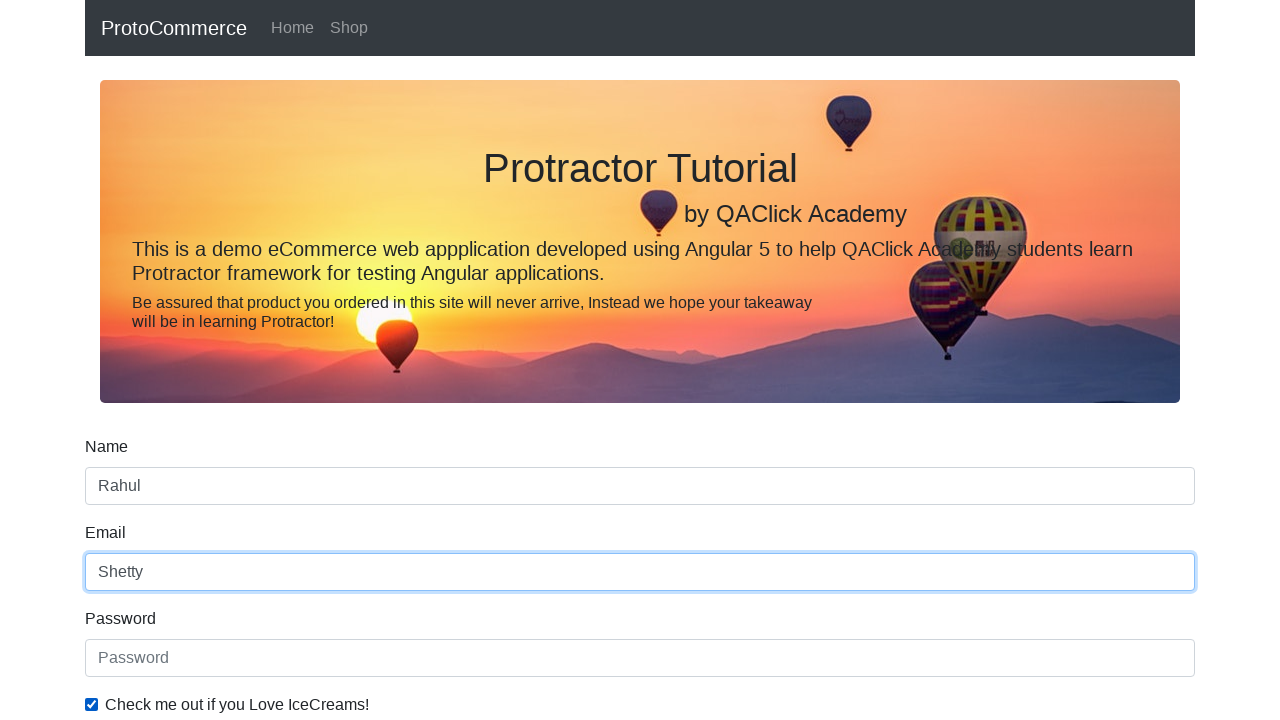

Selected 'Female' from dropdown by label on #exampleFormControlSelect1
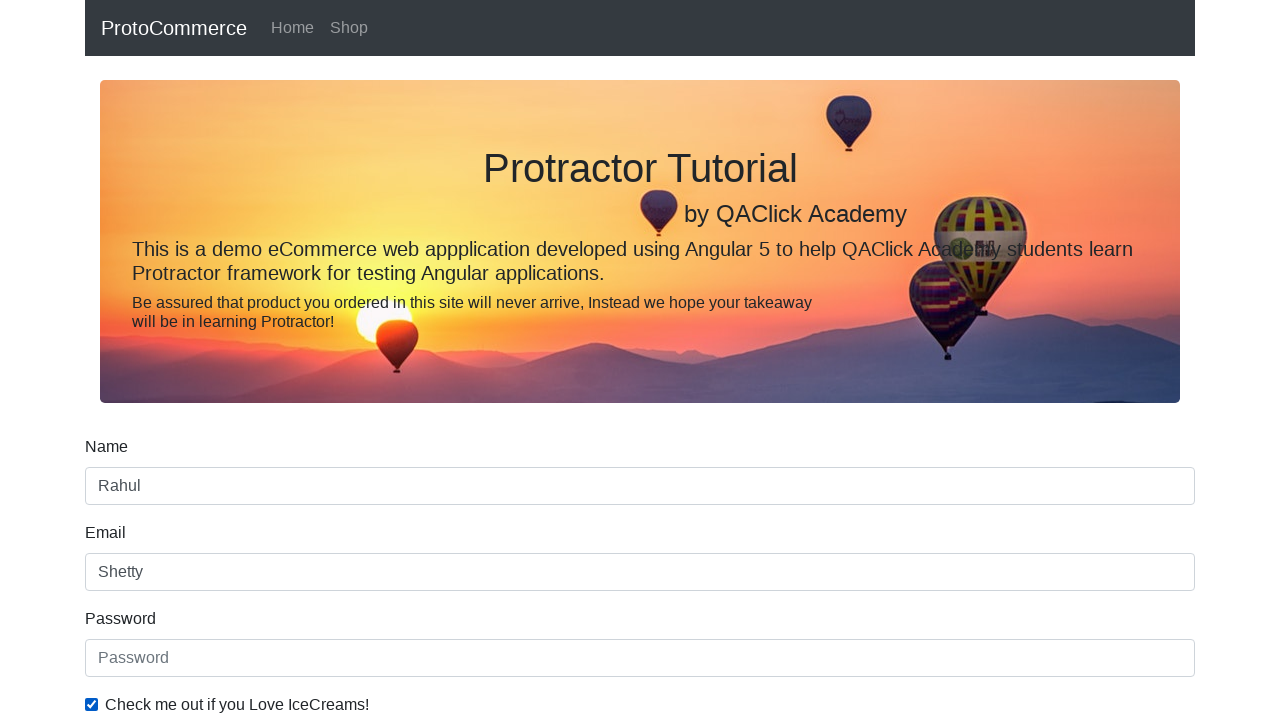

Selected first option (Male) from dropdown by index on #exampleFormControlSelect1
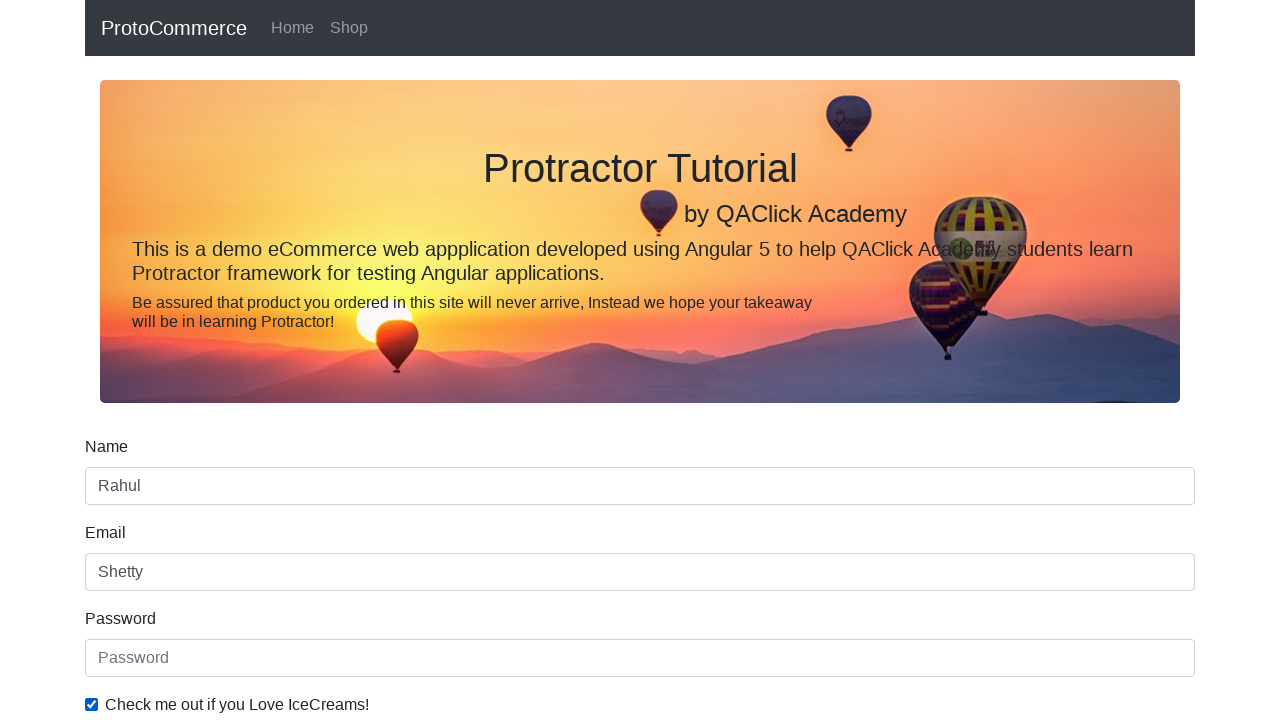

Clicked submit button to submit form at (123, 491) on xpath=//input[@type='submit']
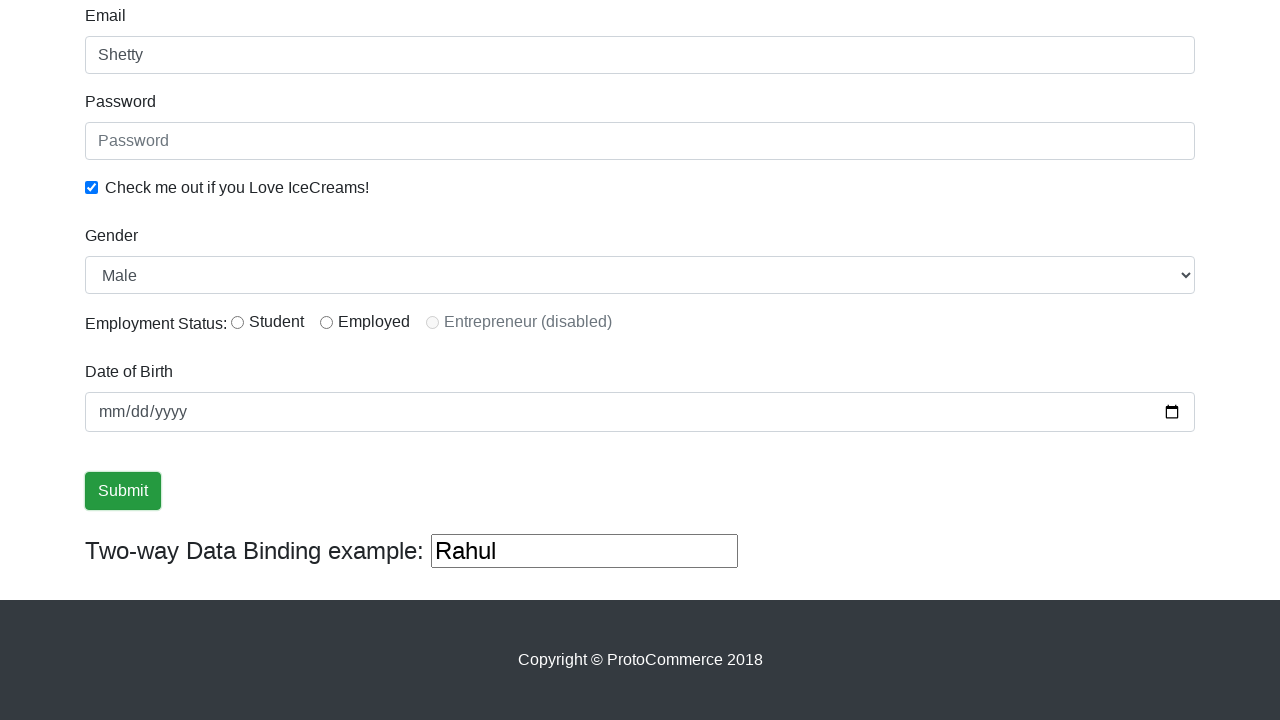

Success message appeared after form submission
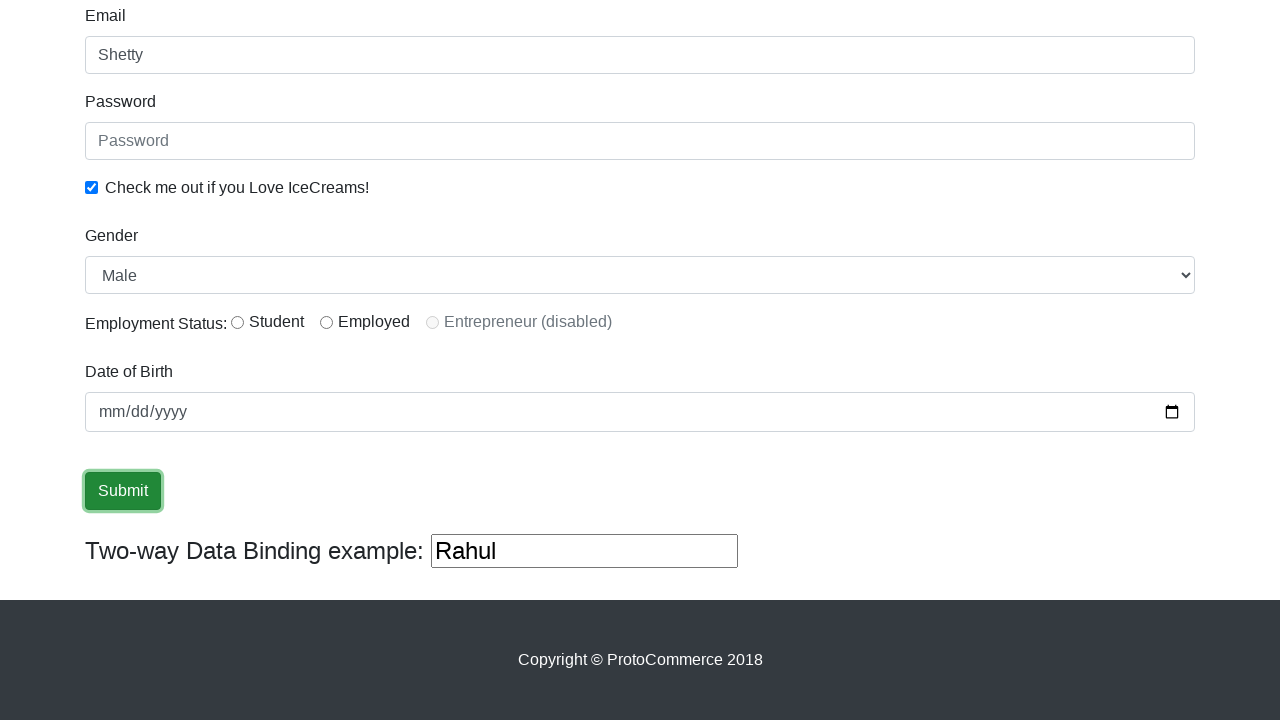

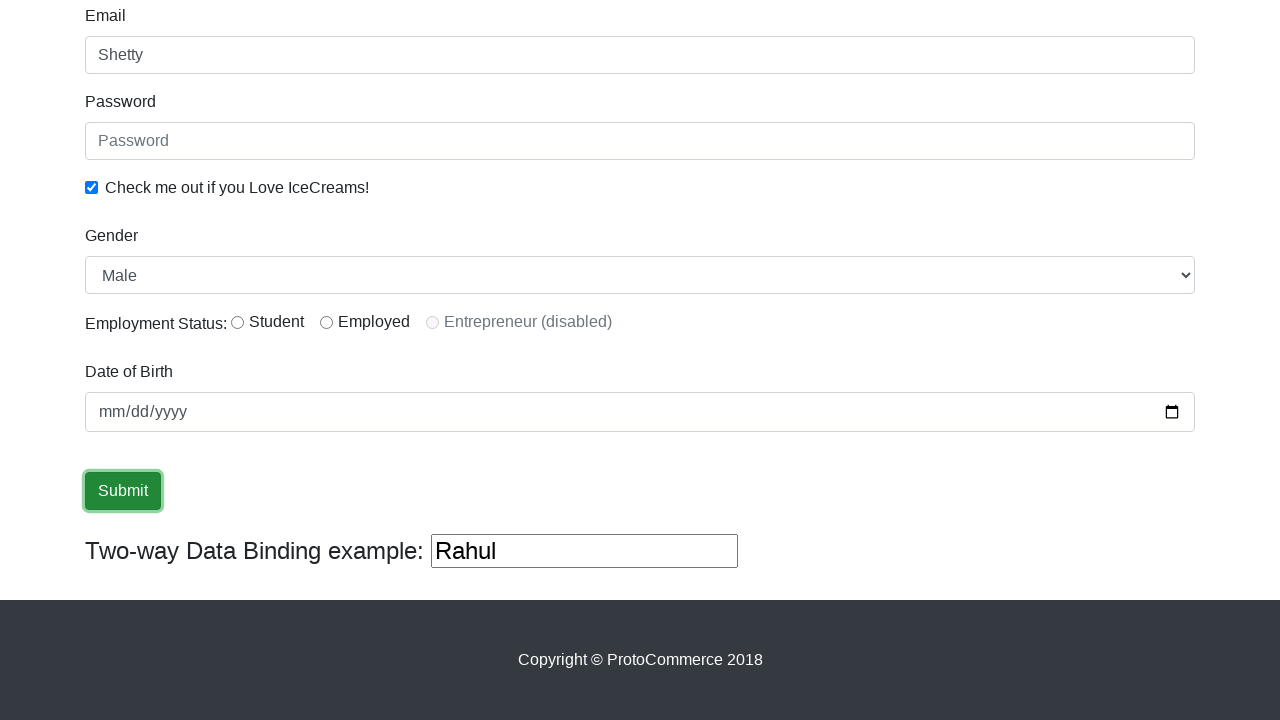